Tests an e-commerce flow by adding multiple items to cart, applying a promo code, and proceeding to place an order

Starting URL: https://rahulshettyacademy.com/seleniumPractise/#/

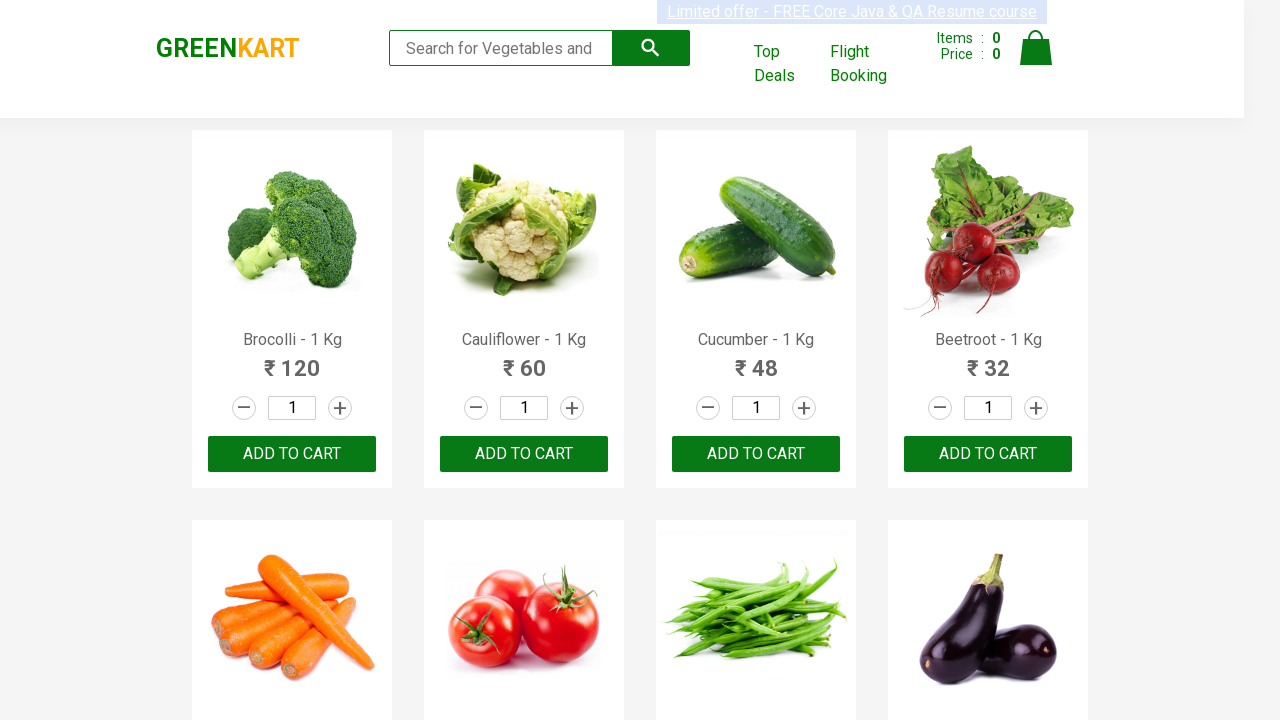

Waited for product names to load on the page
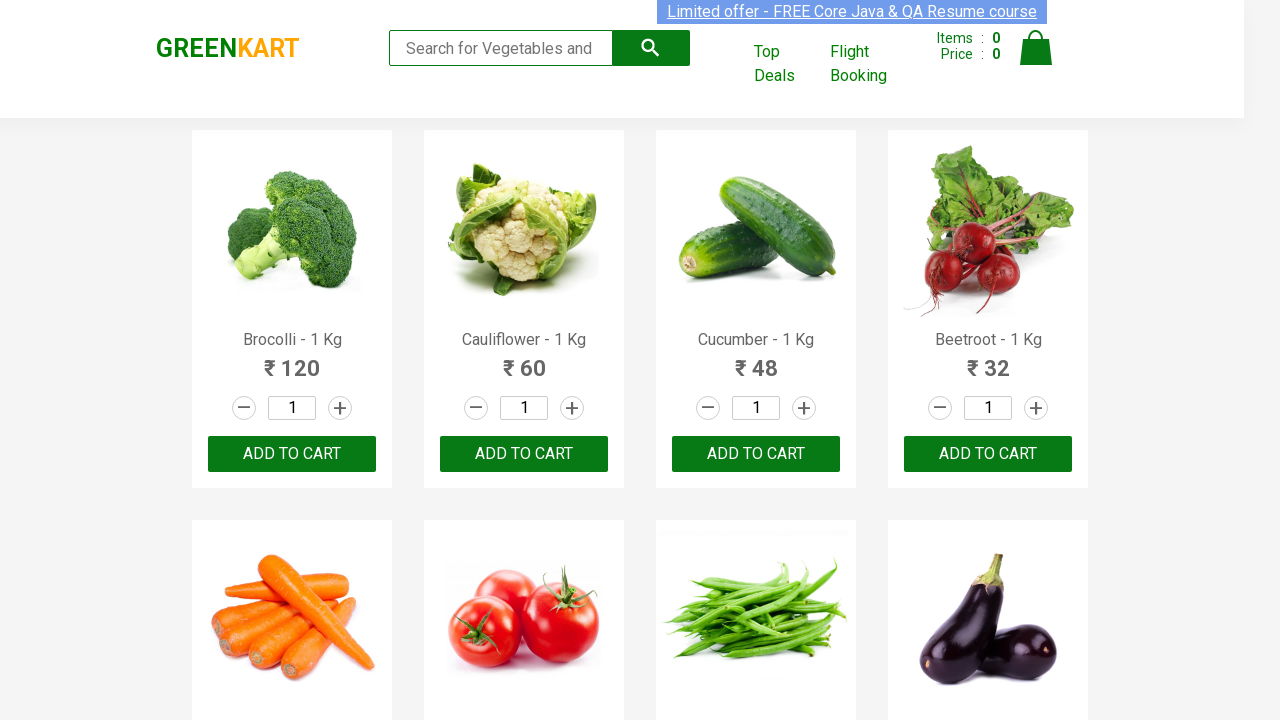

Retrieved all product name elements
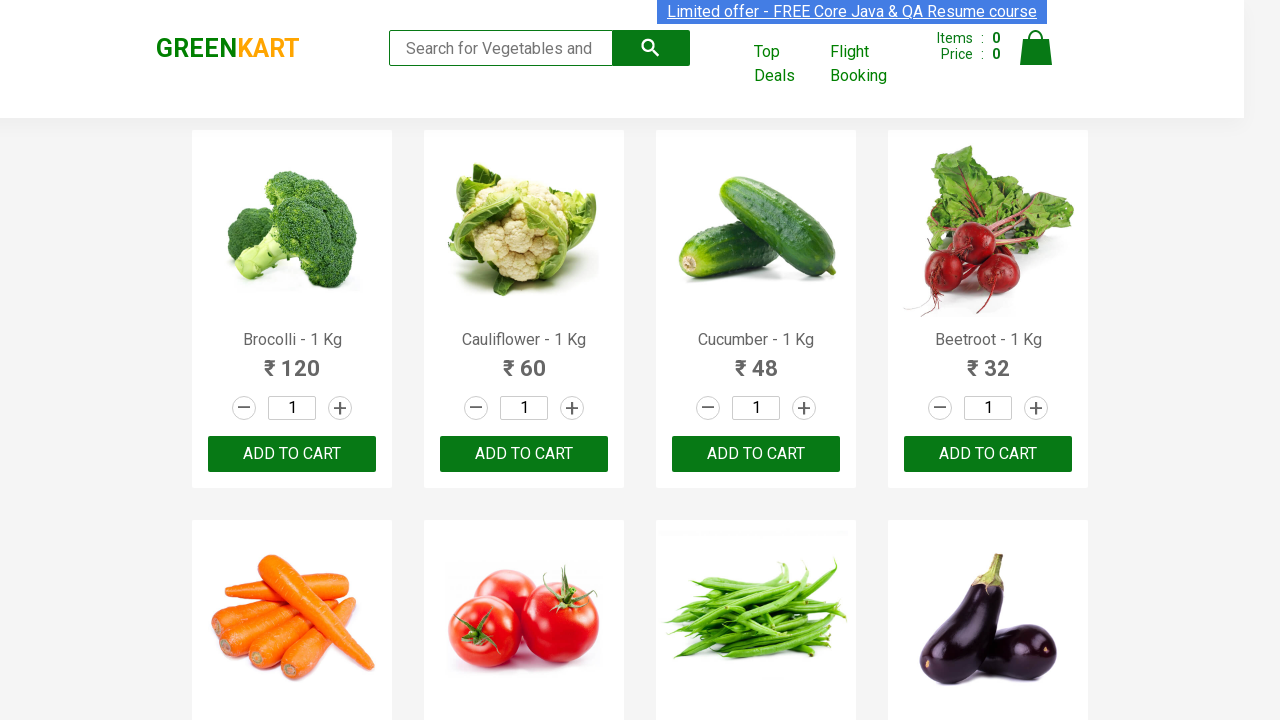

Retrieved all add to cart buttons
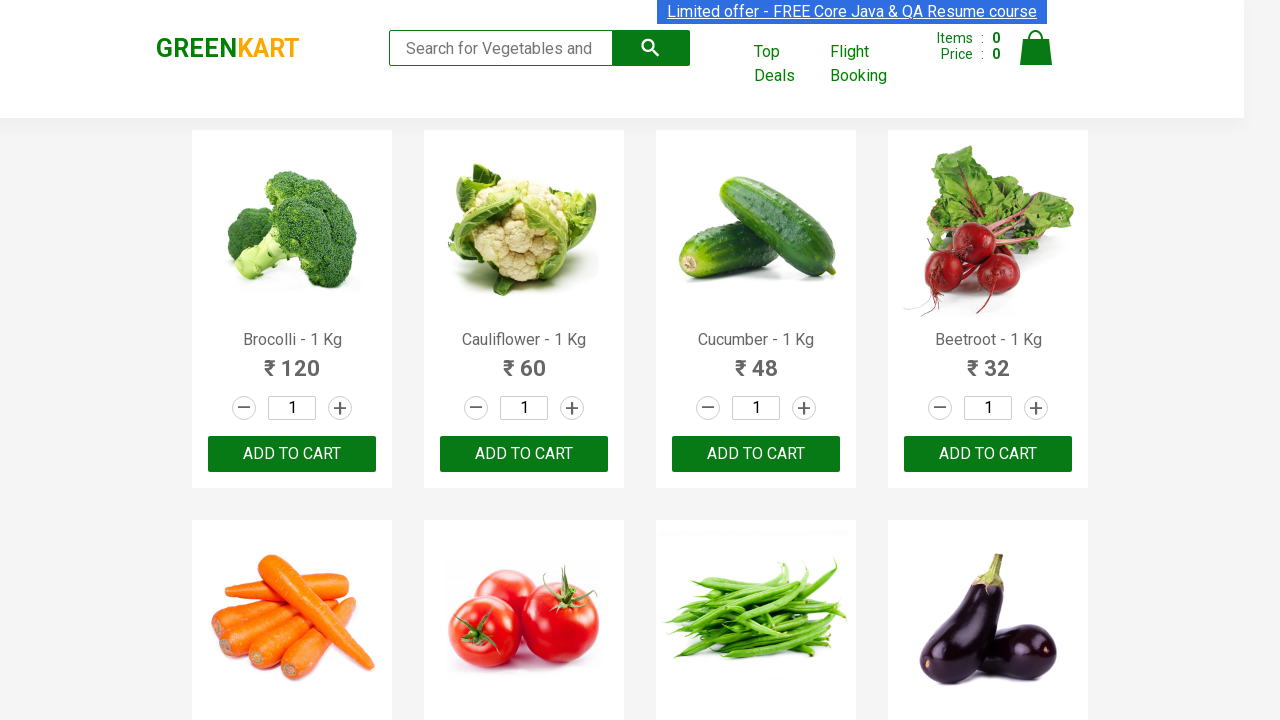

Clicked 'Add to Cart' button for Brocolli at (292, 454) on div.product-action button >> nth=0
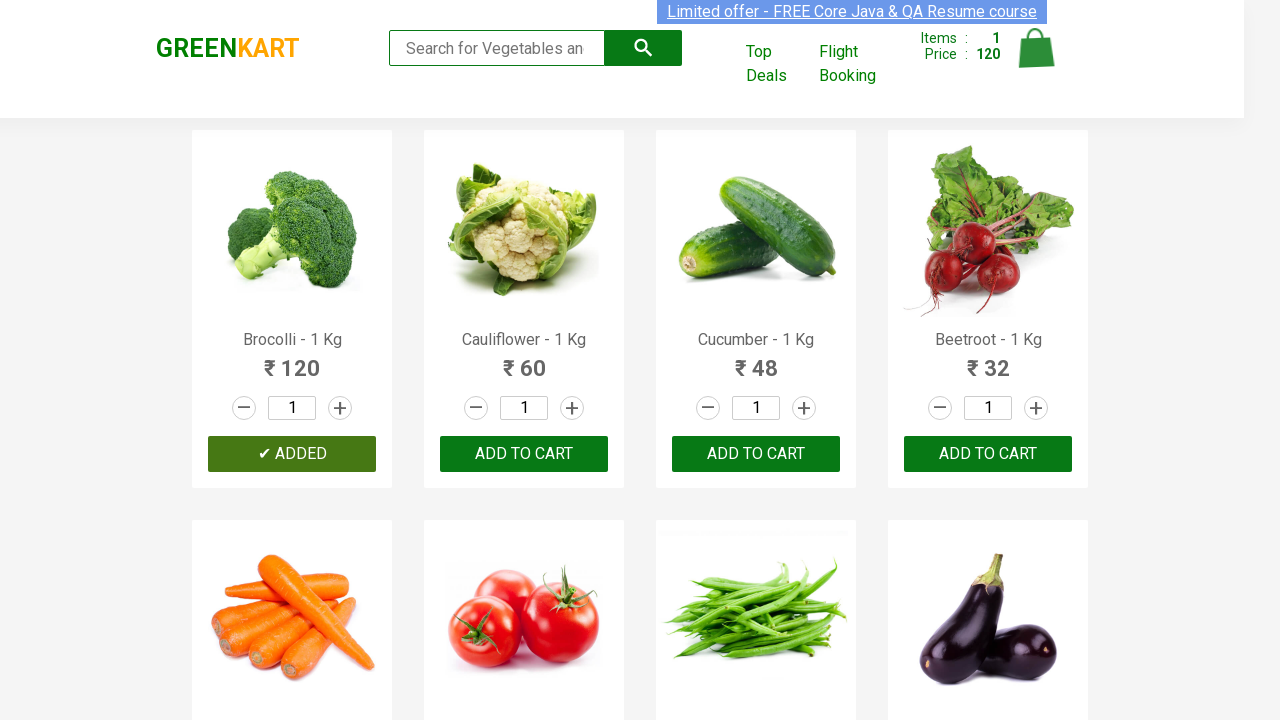

Clicked 'Add to Cart' button for Cucumber at (756, 454) on div.product-action button >> nth=2
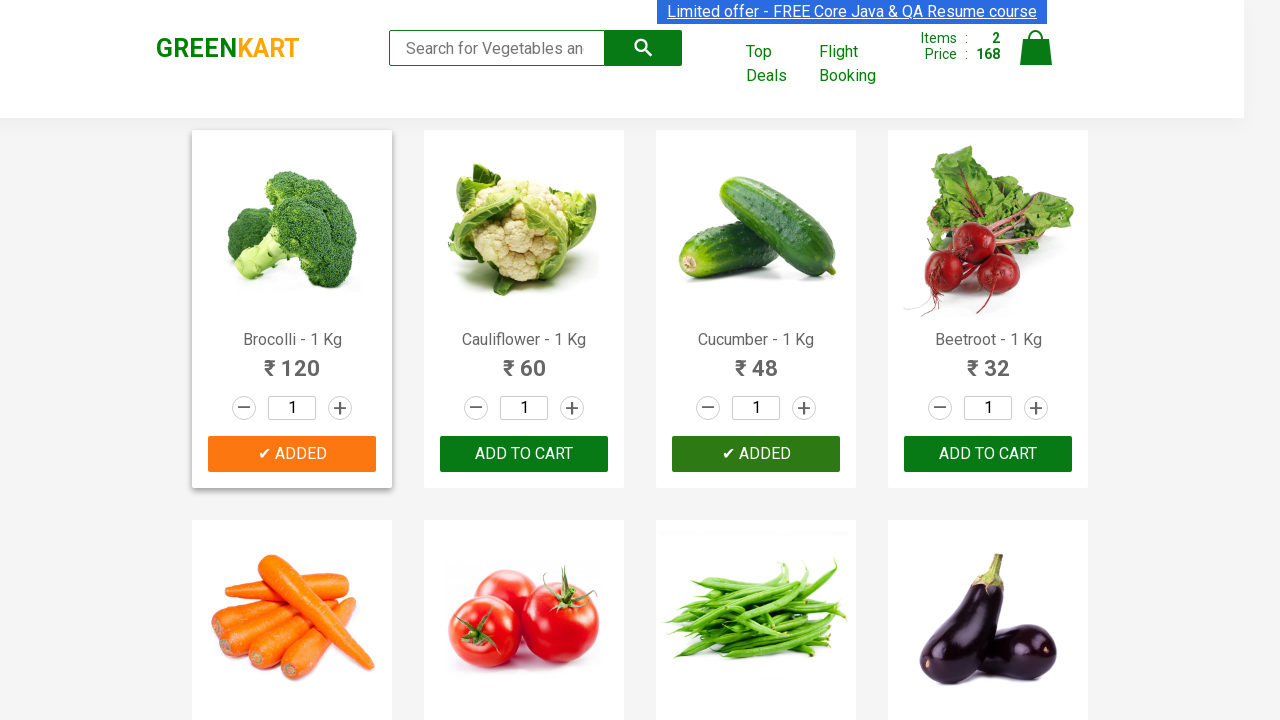

Clicked 'Add to Cart' button for Carrot at (292, 360) on div.product-action button >> nth=4
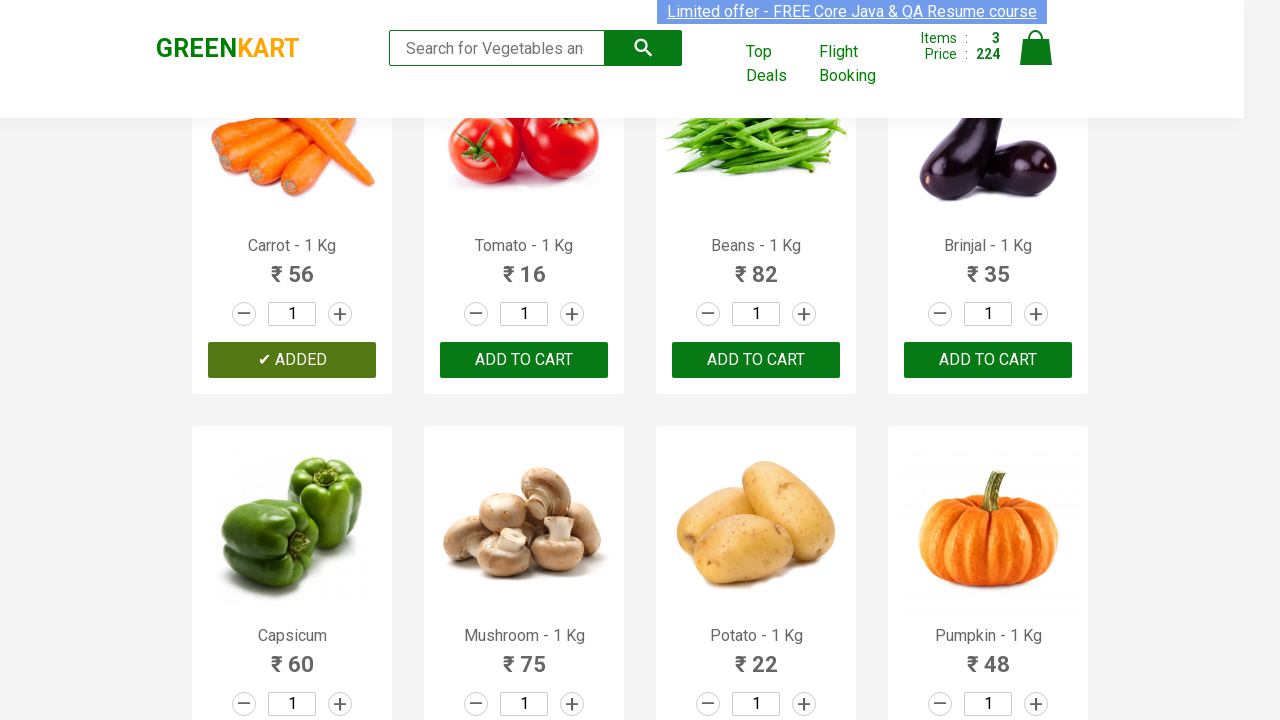

Clicked 'Add to Cart' button for Brinjal at (988, 360) on div.product-action button >> nth=7
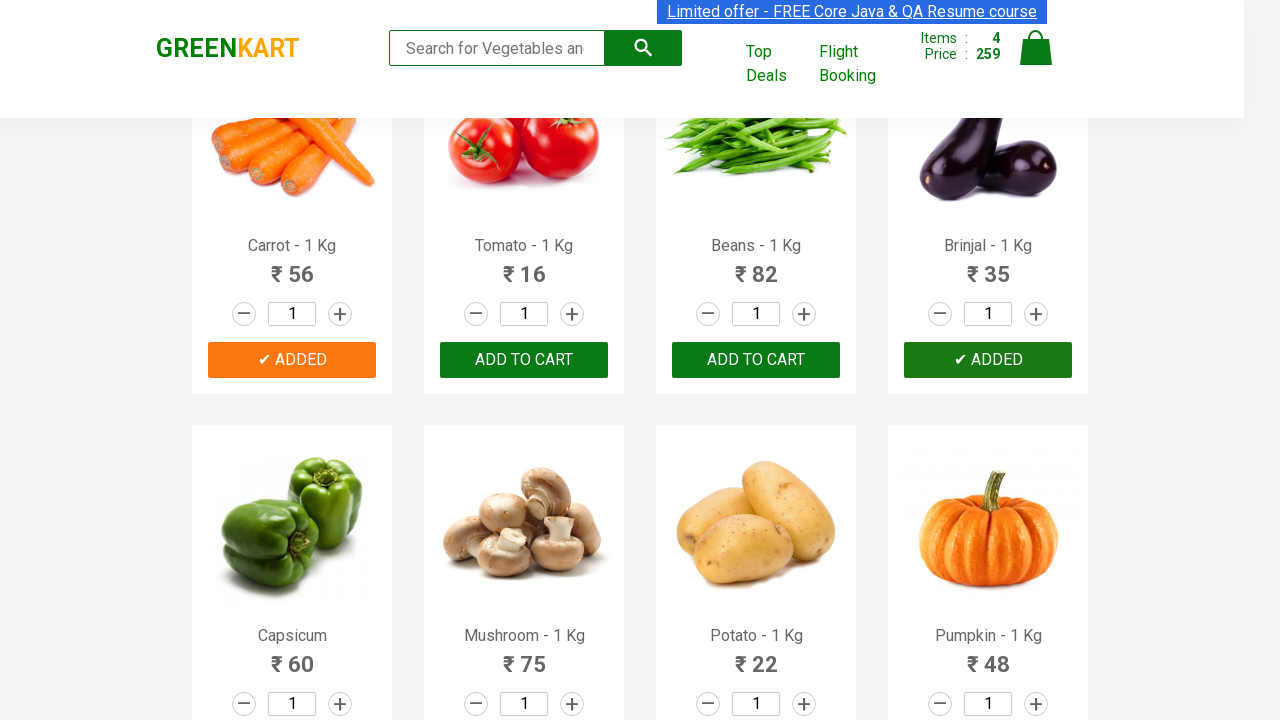

Clicked on cart icon to view cart at (1036, 59) on a.cart-icon
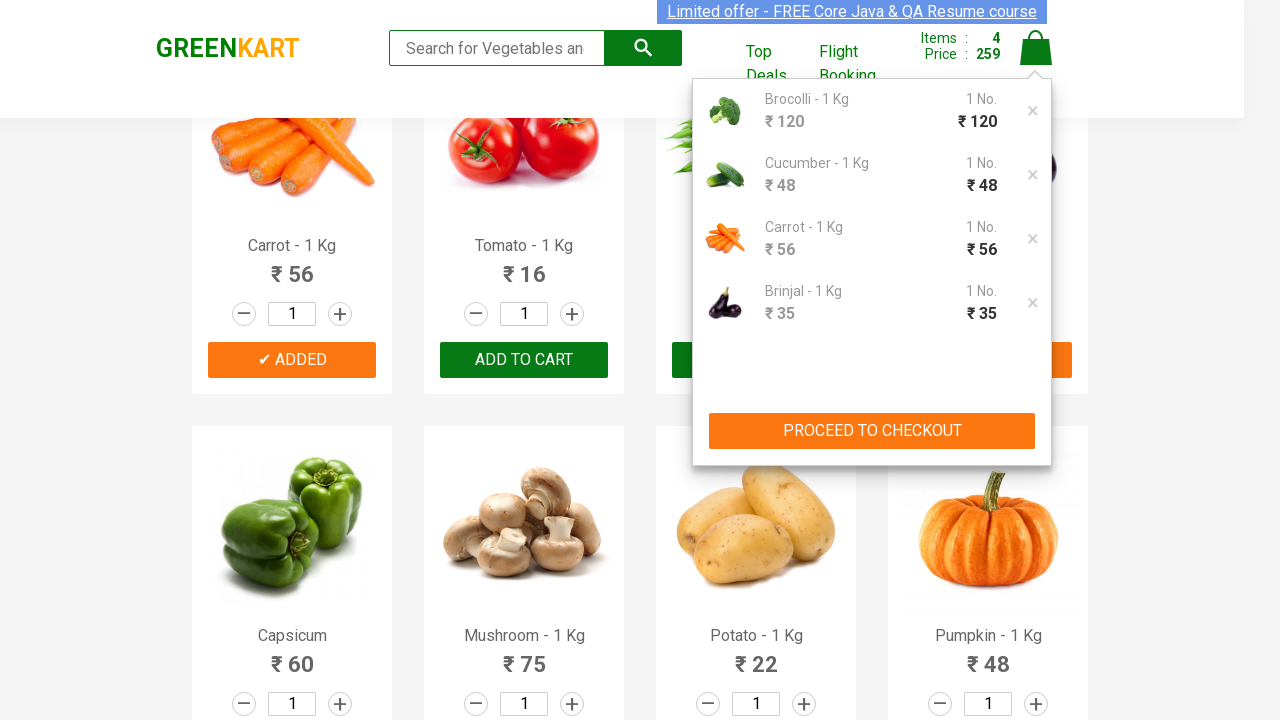

Clicked 'PROCEED TO CHECKOUT' button at (872, 431) on xpath=//button[text()='PROCEED TO CHECKOUT']
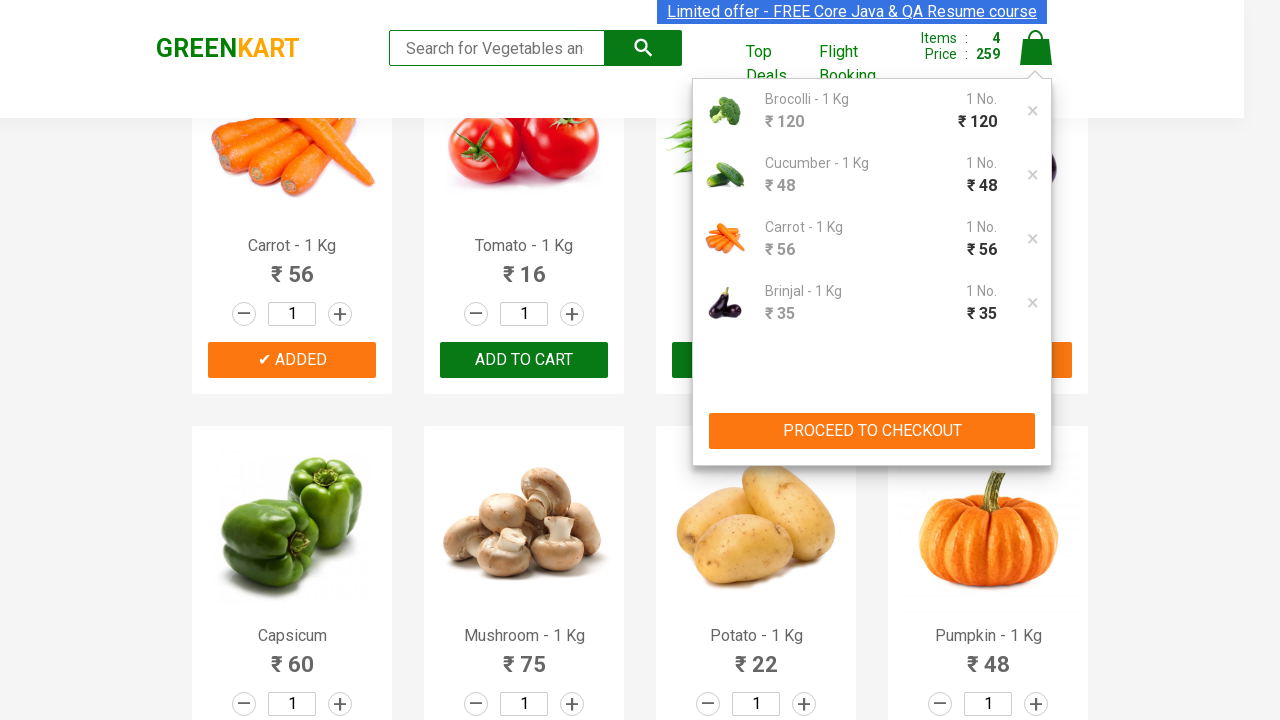

Entered promo code 'rahulshettyacademy' in the promo code field on input.promoCode
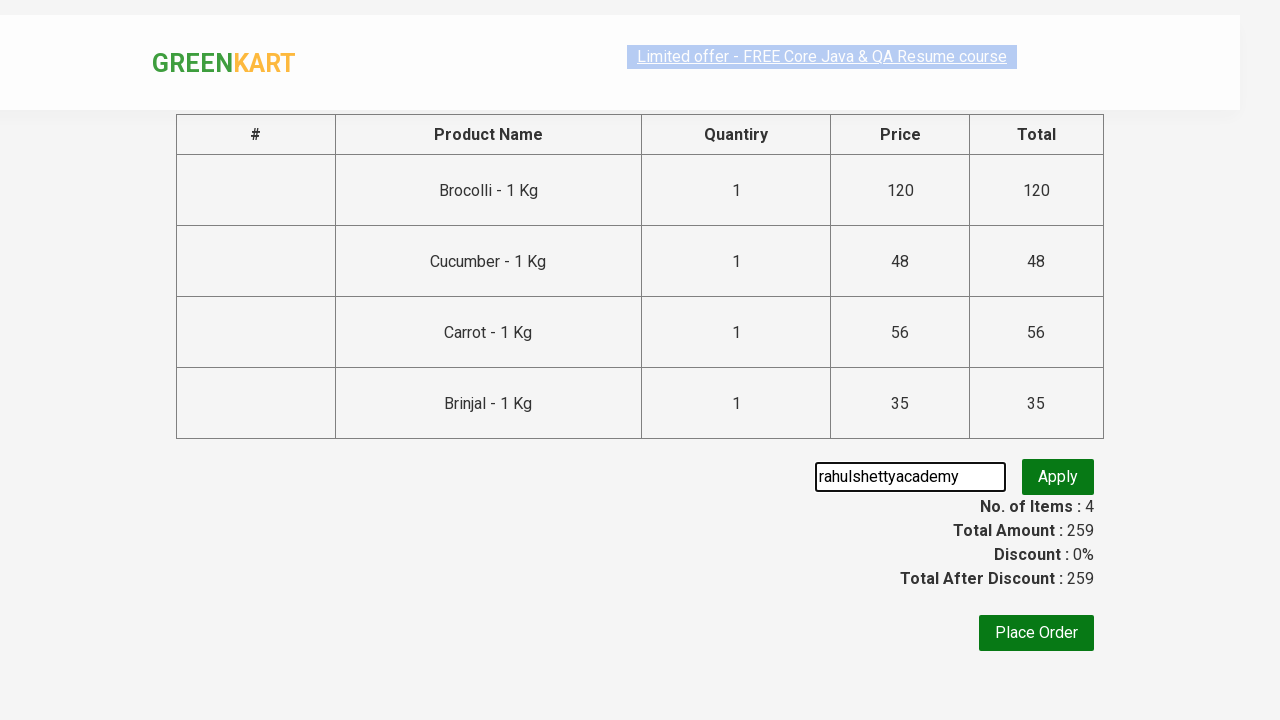

Clicked the 'Apply' button to apply the promo code at (1058, 477) on .promoBtn
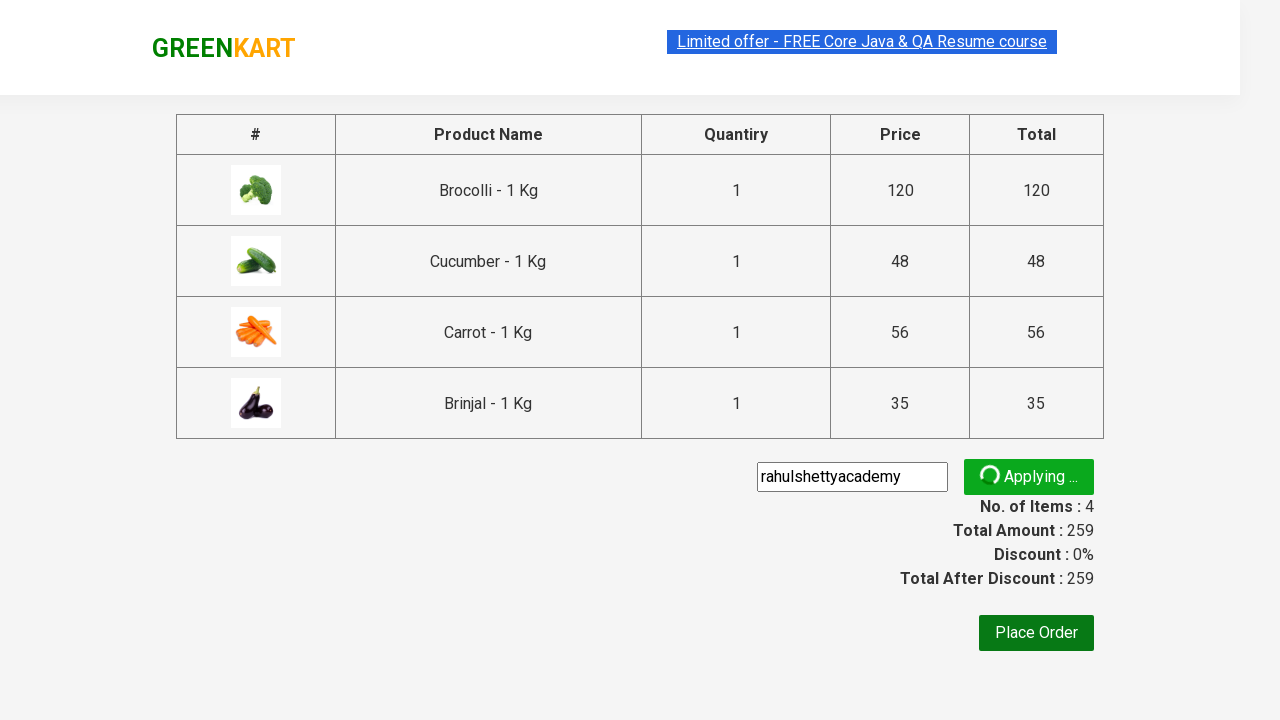

Waited for and verified promo code success message appeared
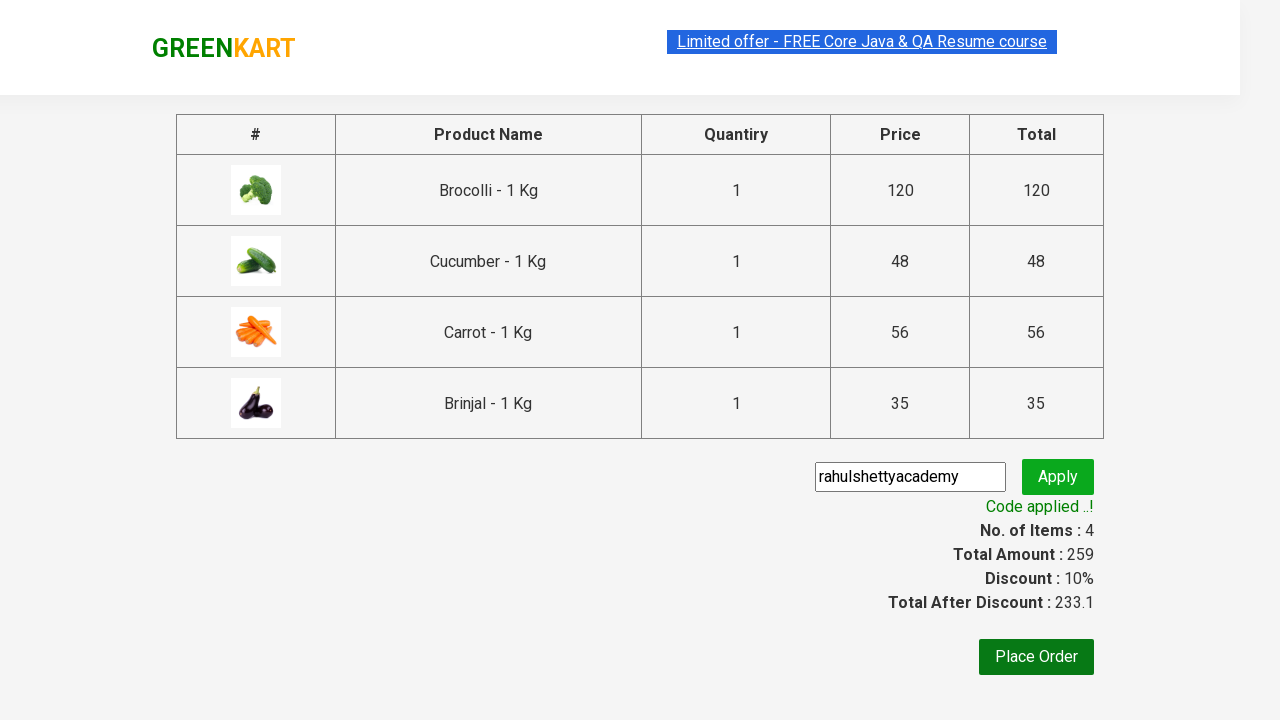

Clicked 'Place Order' button to complete the purchase at (1036, 657) on xpath=//button[text()='Place Order']
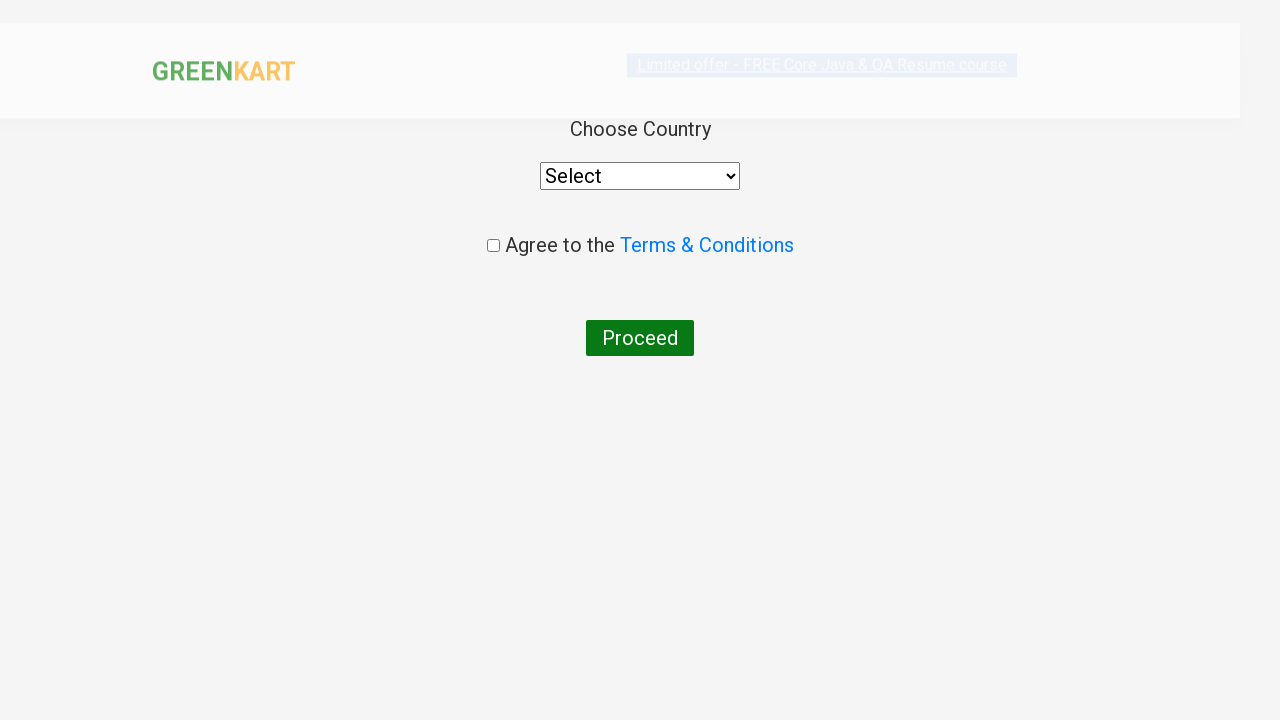

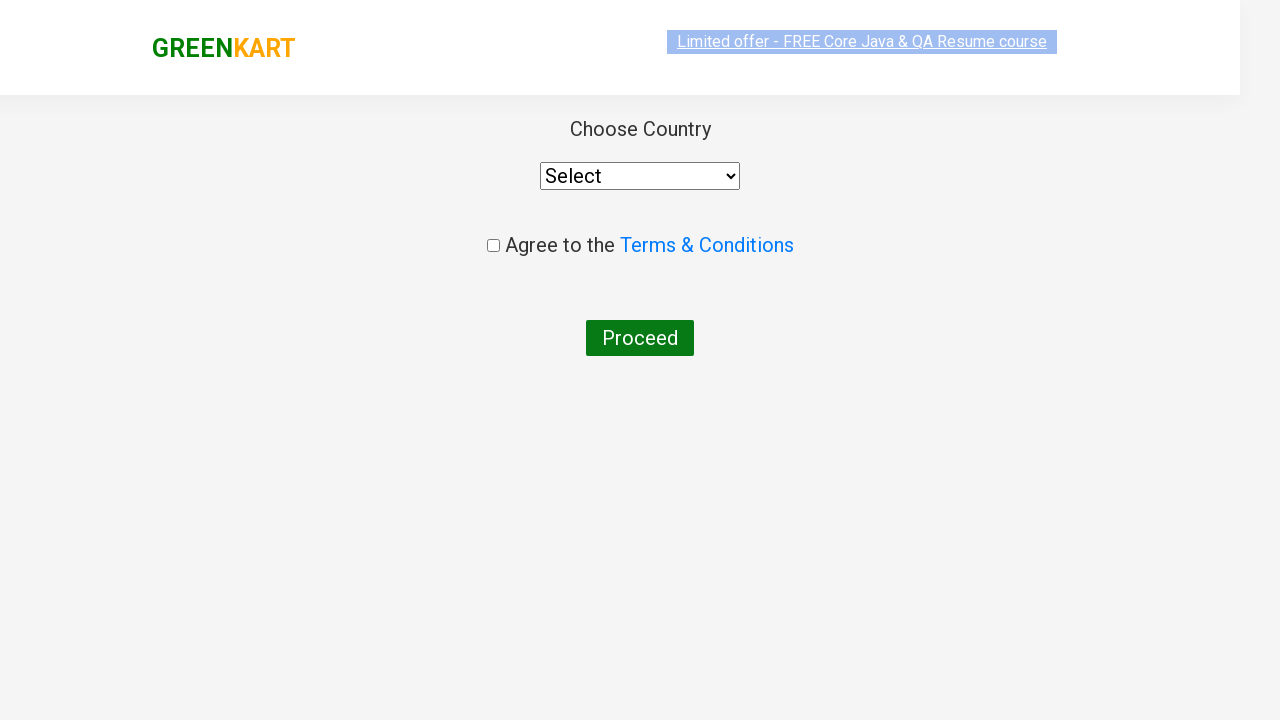